Tests dynamic element creation by clicking the "Add Element" button a random number of times and verifying the correct number of elements are created

Starting URL: http://the-internet.herokuapp.com/add_remove_elements/

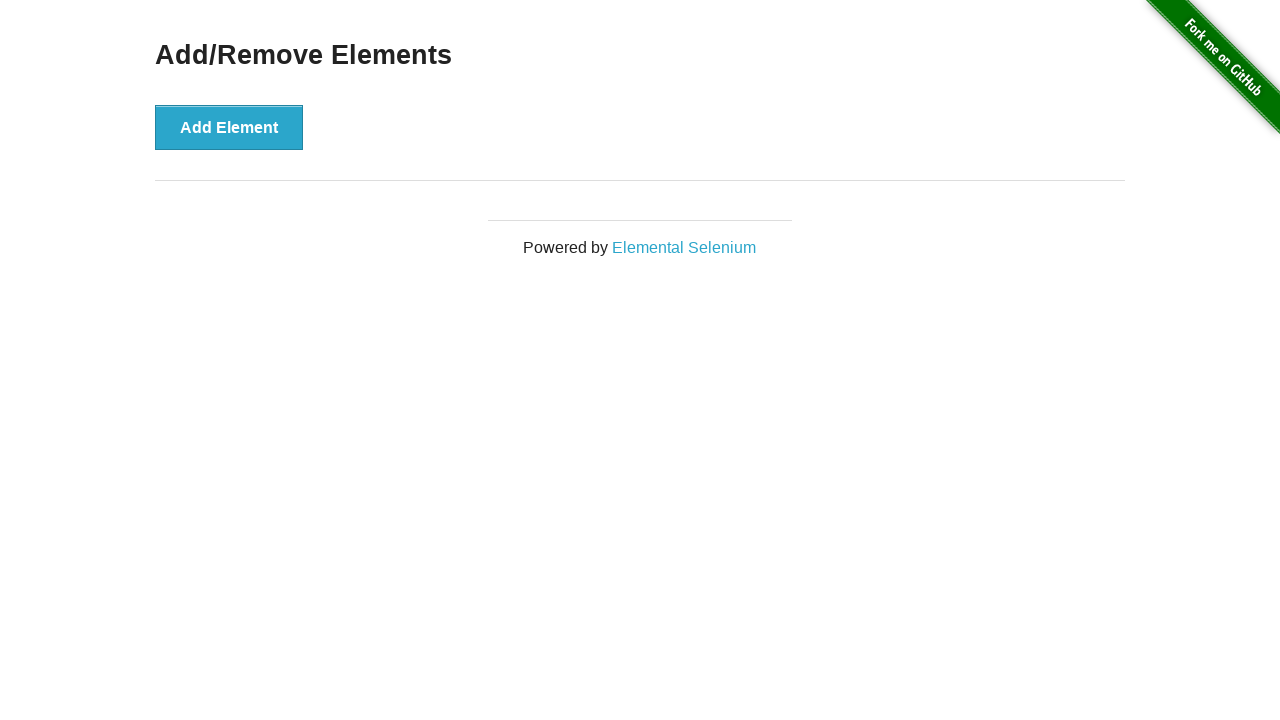

Navigated to Add/Remove Elements page
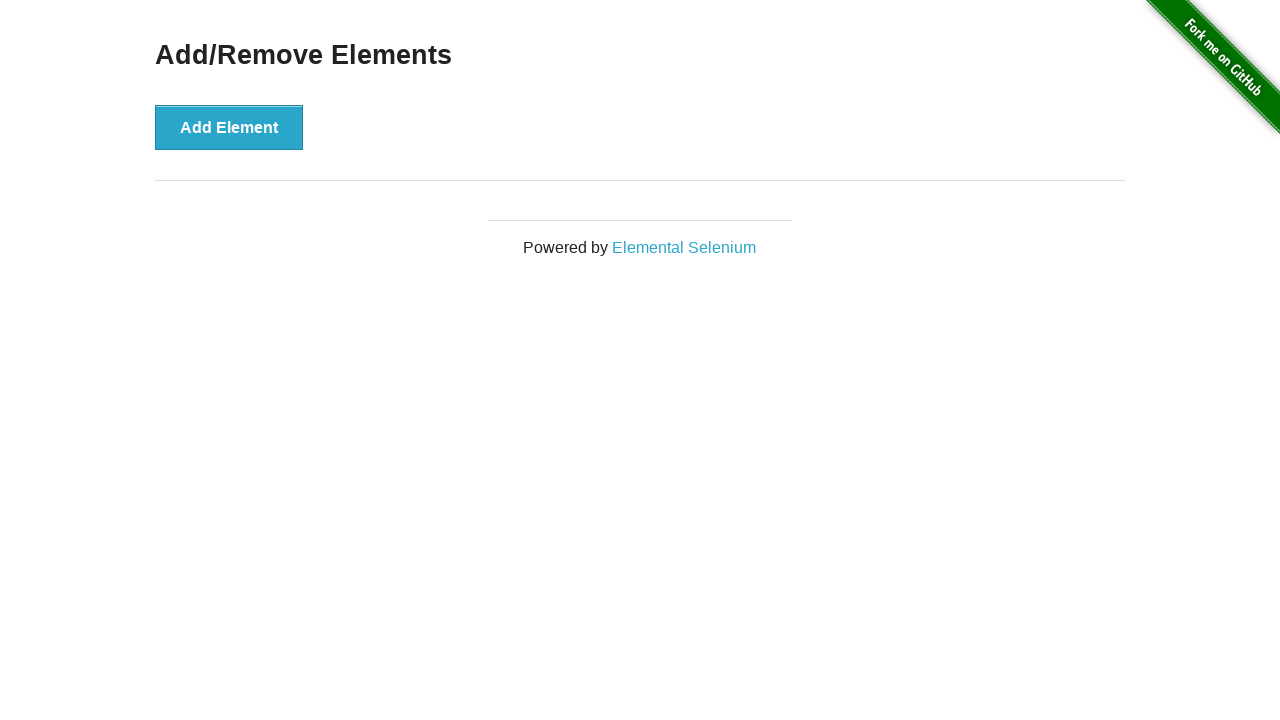

Located the 'Add Element' button
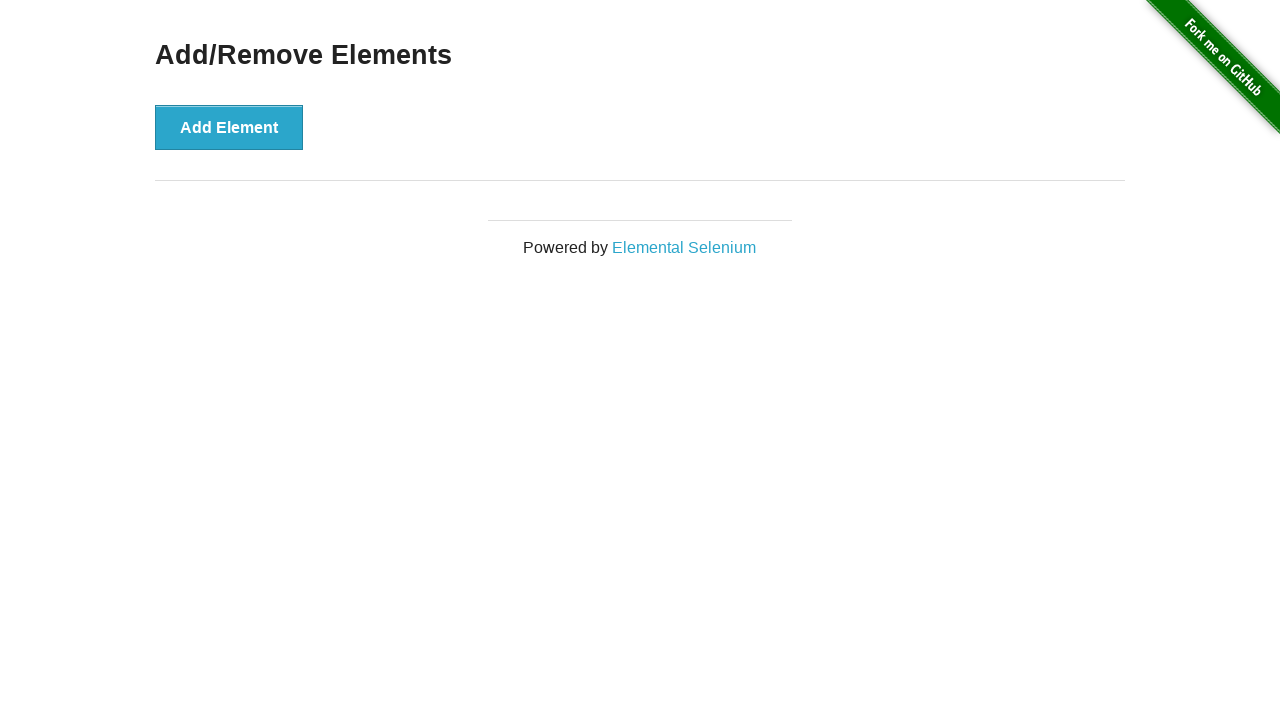

Generated random number: 3 clicks to perform
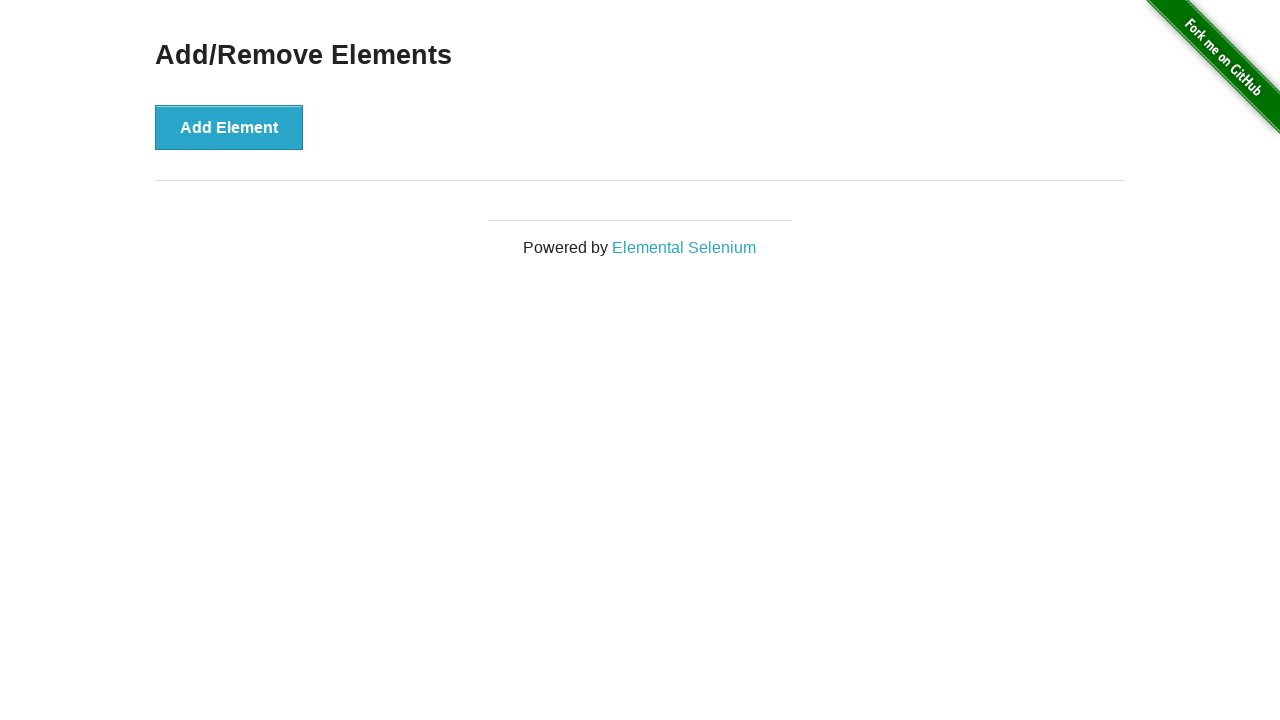

Clicked 'Add Element' button (click 1 of 3) at (229, 127) on button[onclick='addElement()']
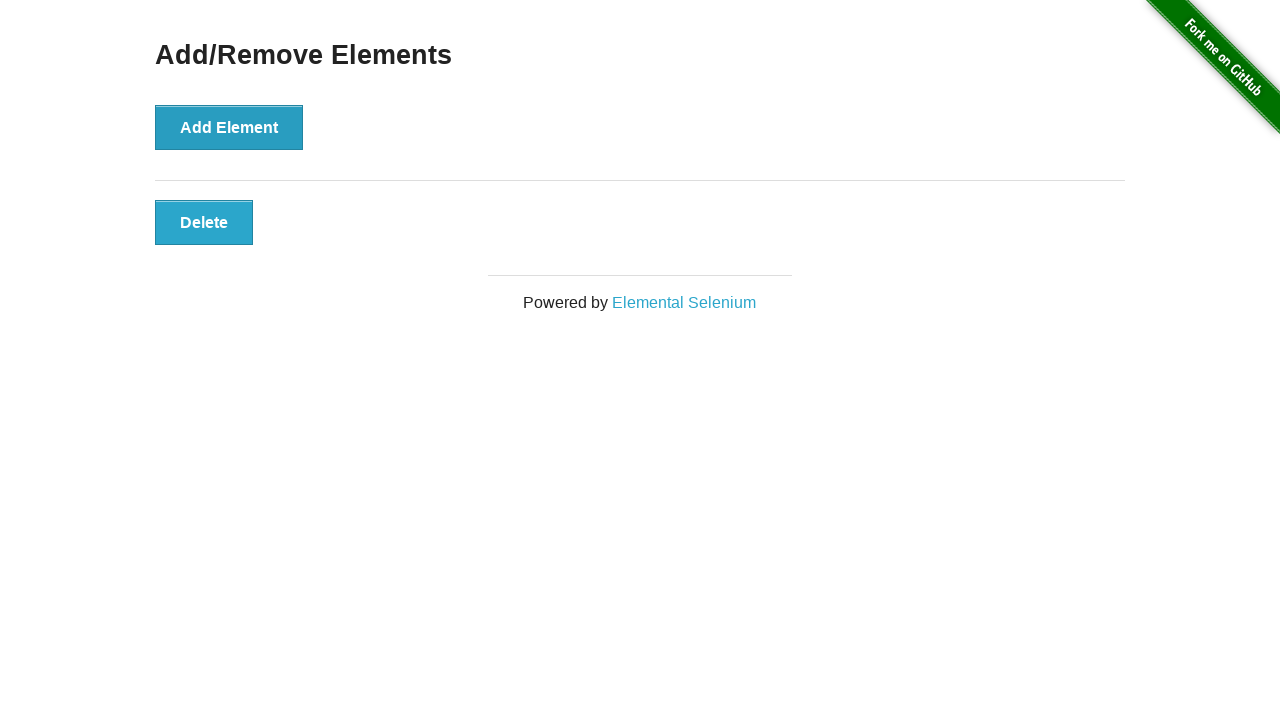

Clicked 'Add Element' button (click 2 of 3) at (229, 127) on button[onclick='addElement()']
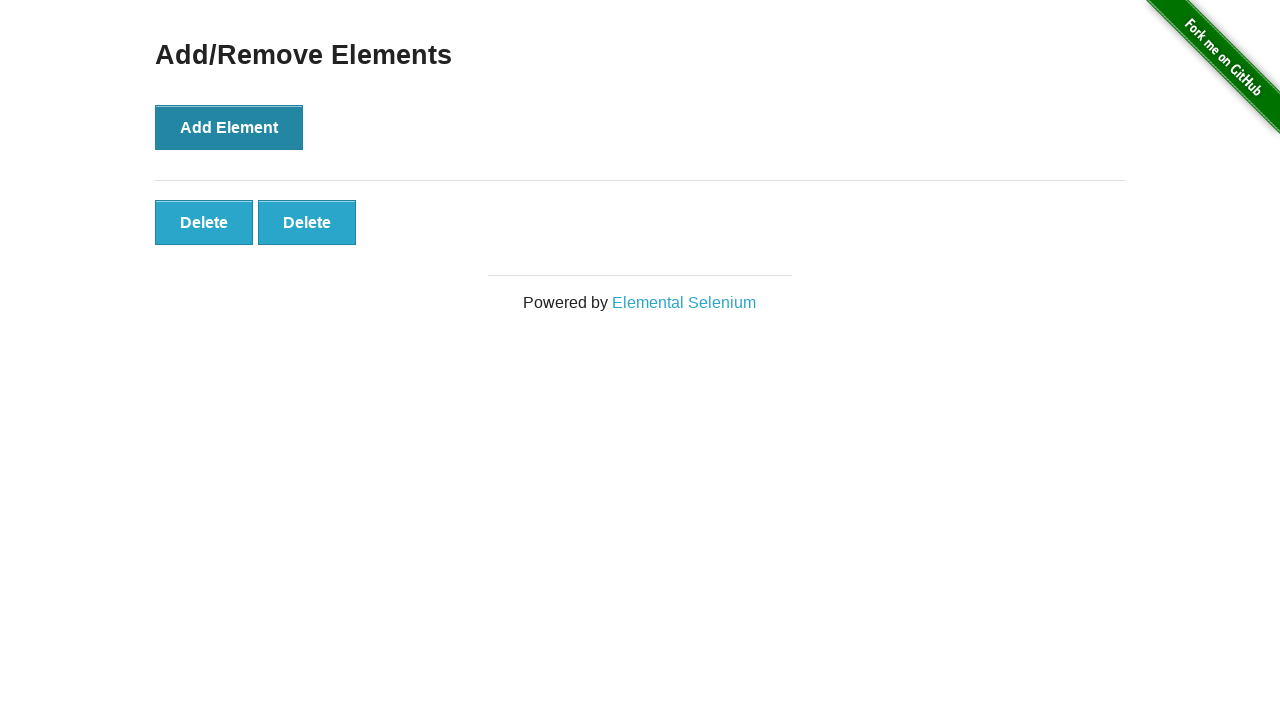

Clicked 'Add Element' button (click 3 of 3) at (229, 127) on button[onclick='addElement()']
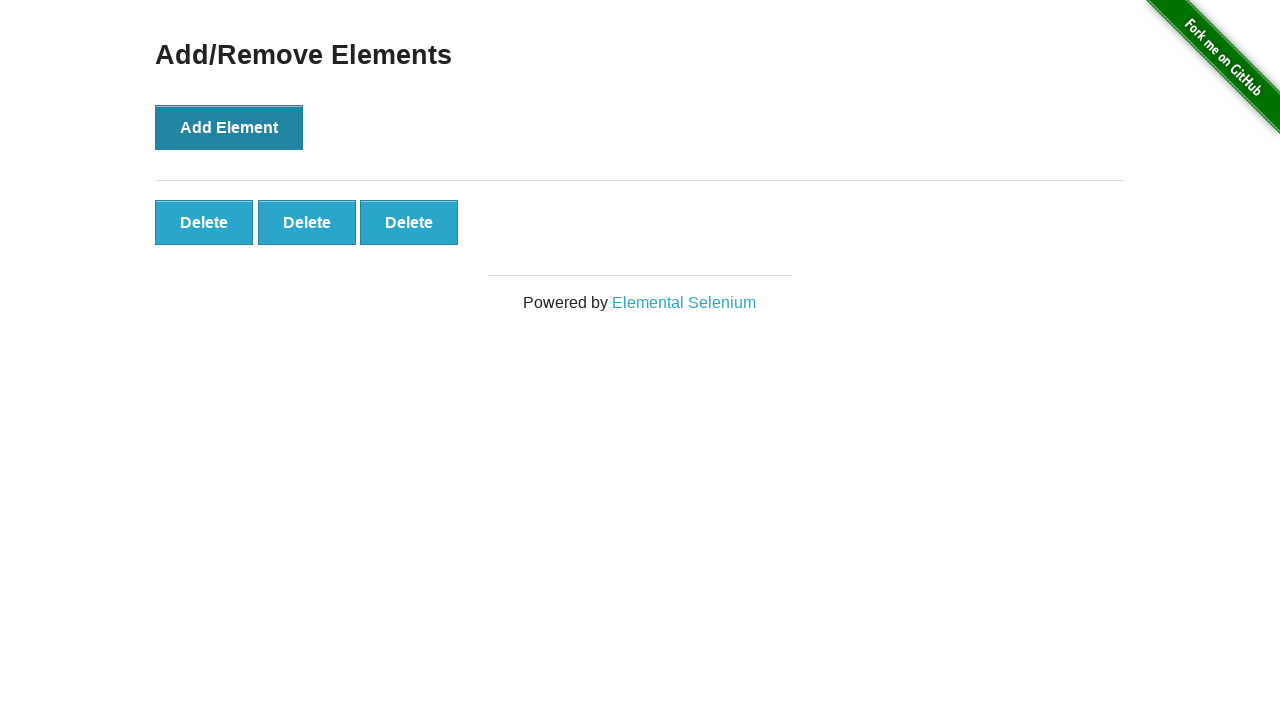

Located all dynamically created elements
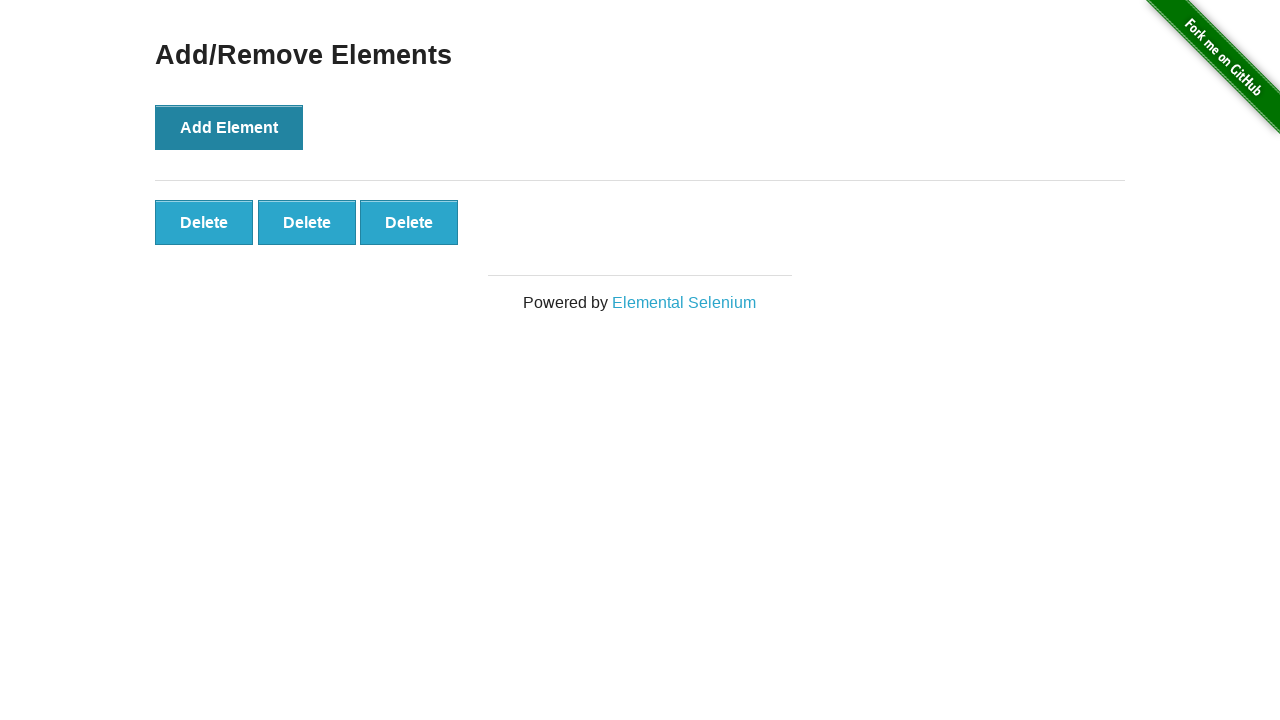

Verified that 3 elements were created as expected
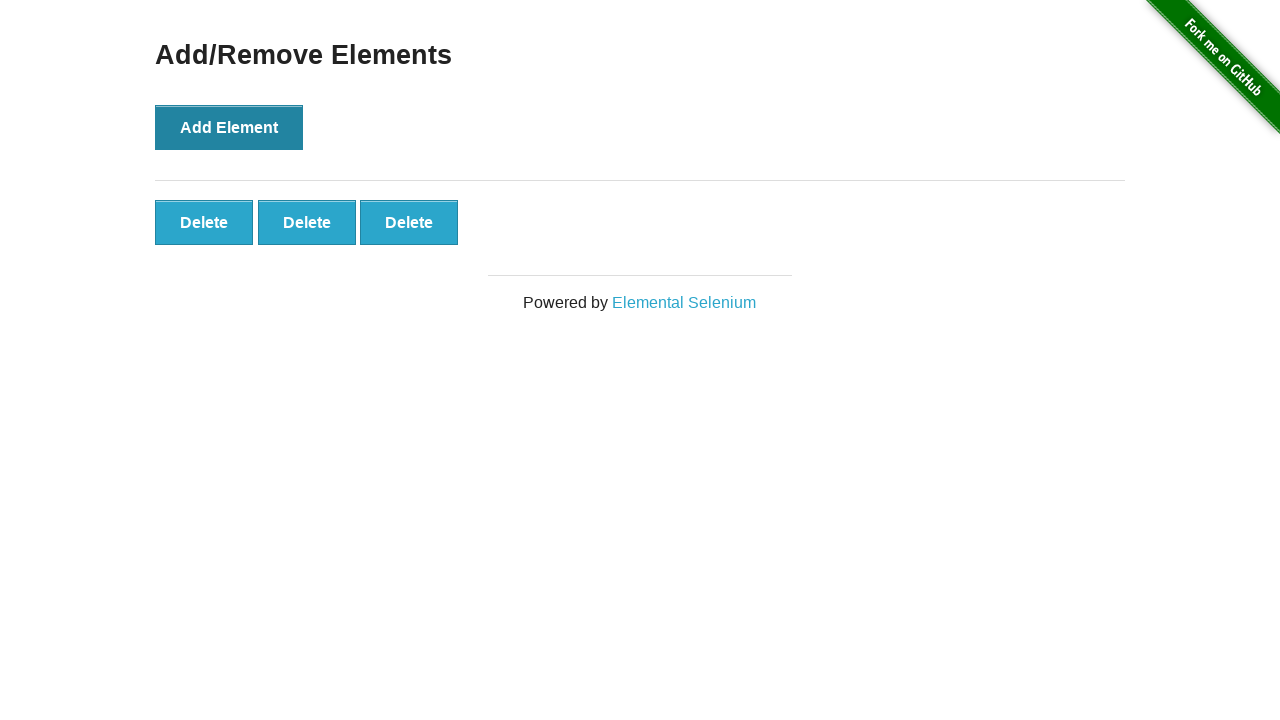

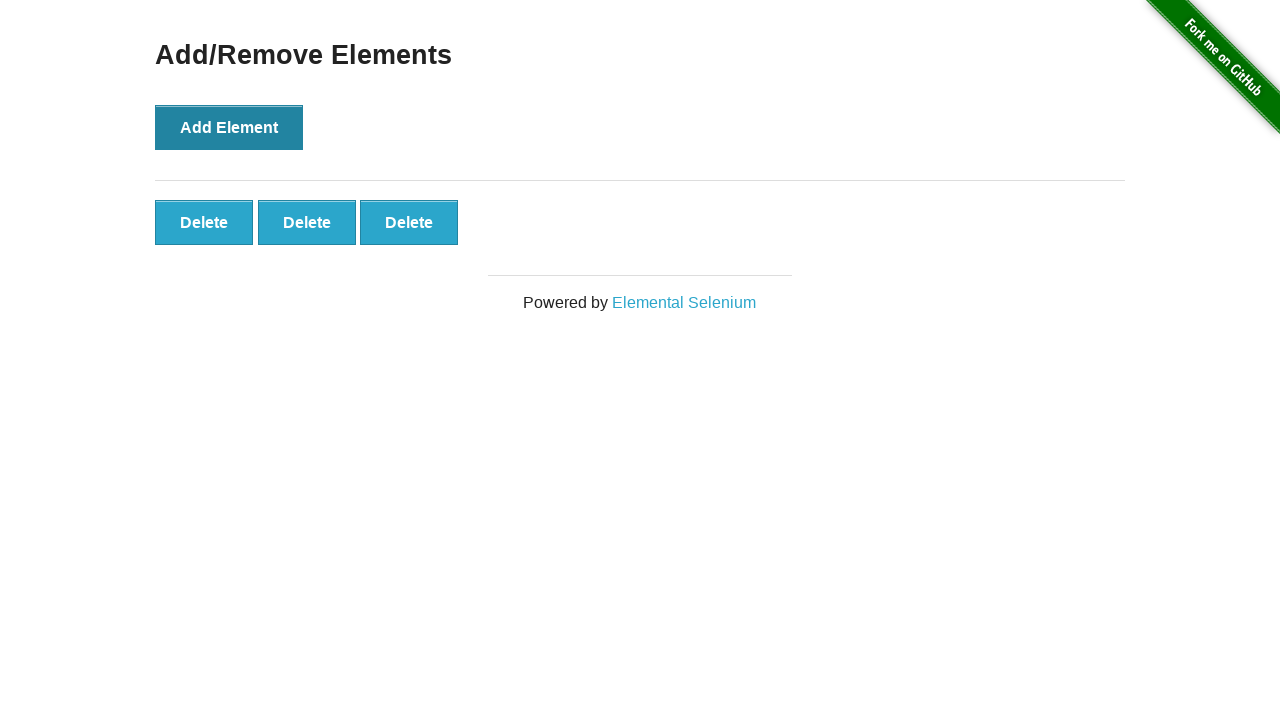